Navigates to the Domino's Pizza homepage and waits for the page to load completely.

Starting URL: https://www.dominos.com

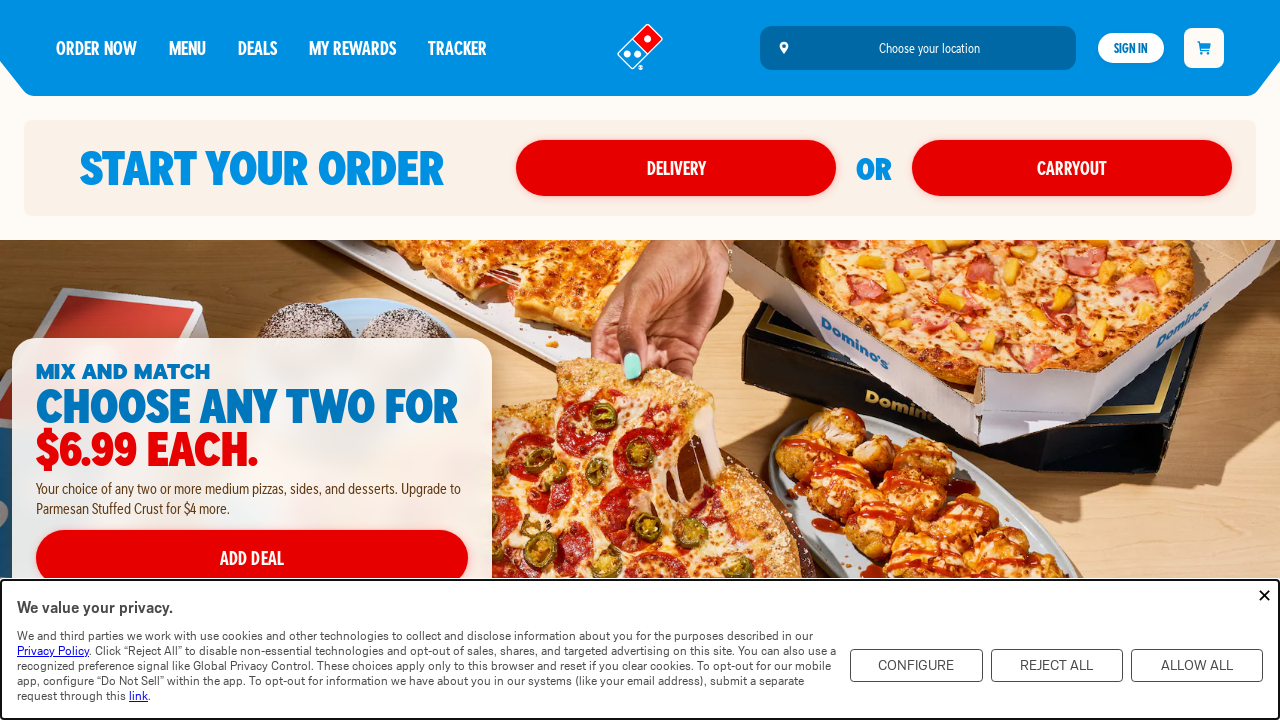

Navigated to Domino's Pizza homepage at https://www.dominos.com
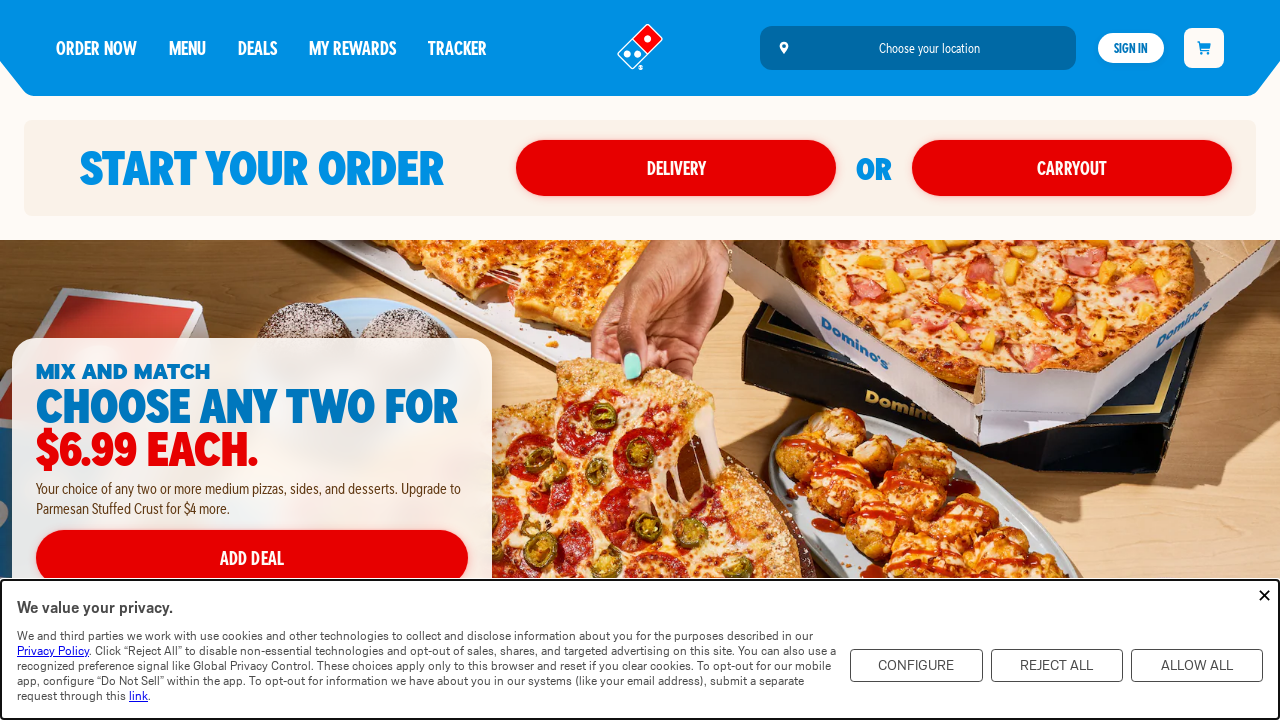

Page fully loaded - network idle state reached
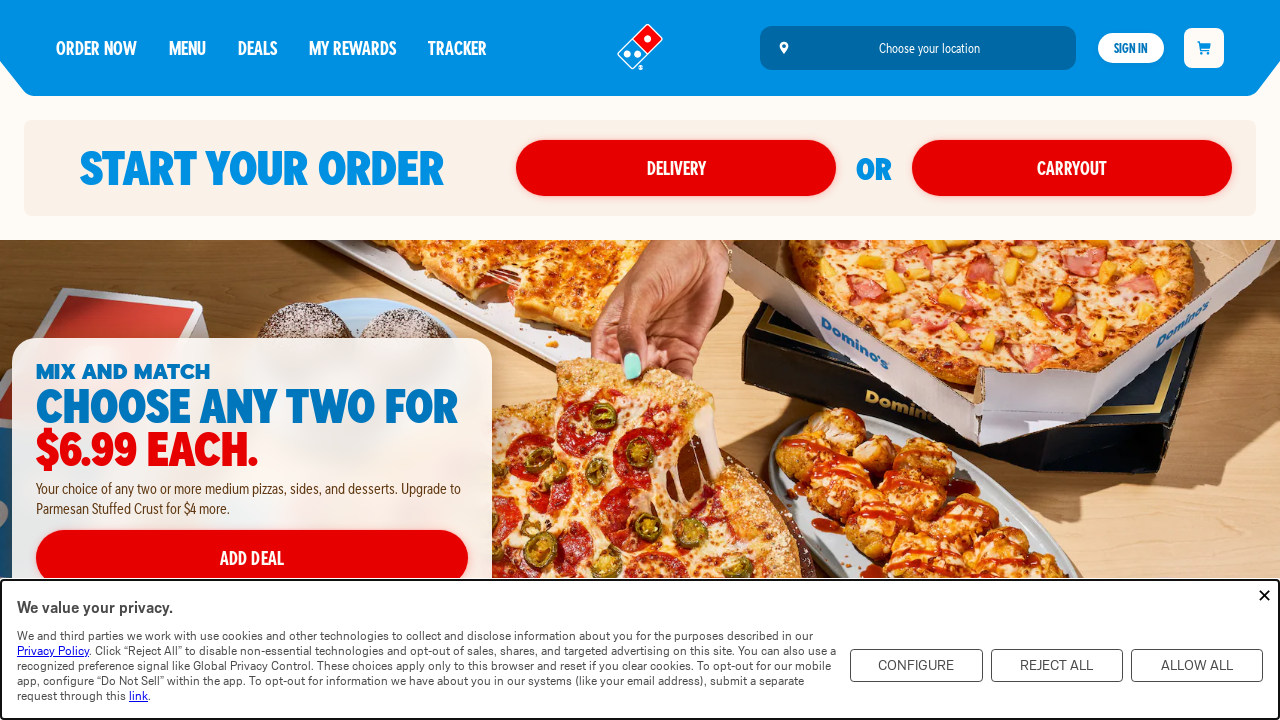

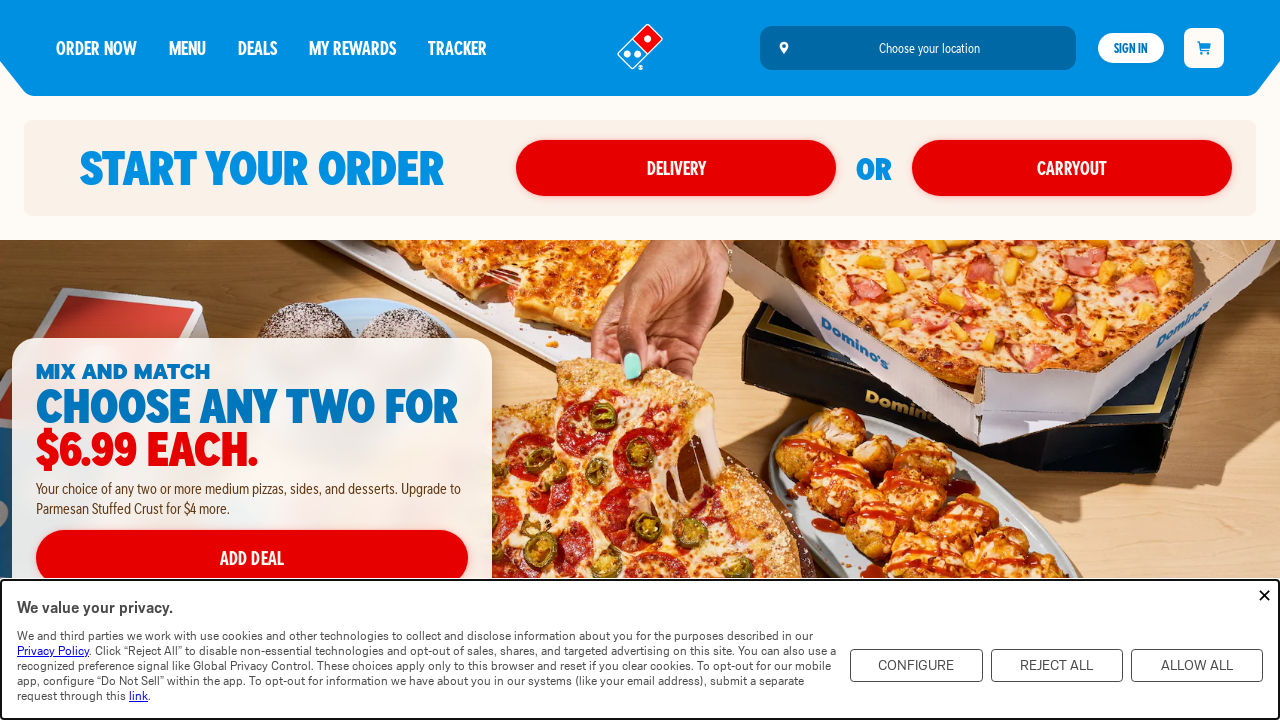